Tests drag and drop functionality by dragging an image element and dropping it into a target box element

Starting URL: https://formy-project.herokuapp.com/dragdrop

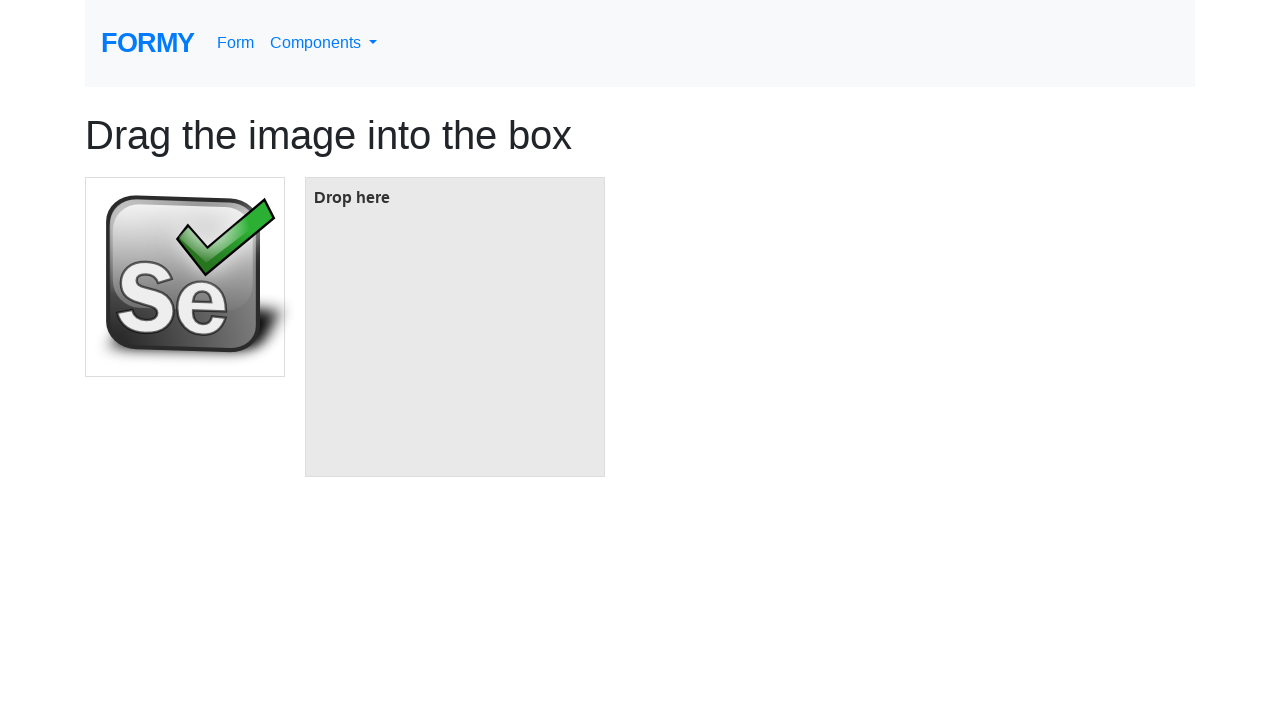

Dragged image element and dropped it into target box element at (455, 327)
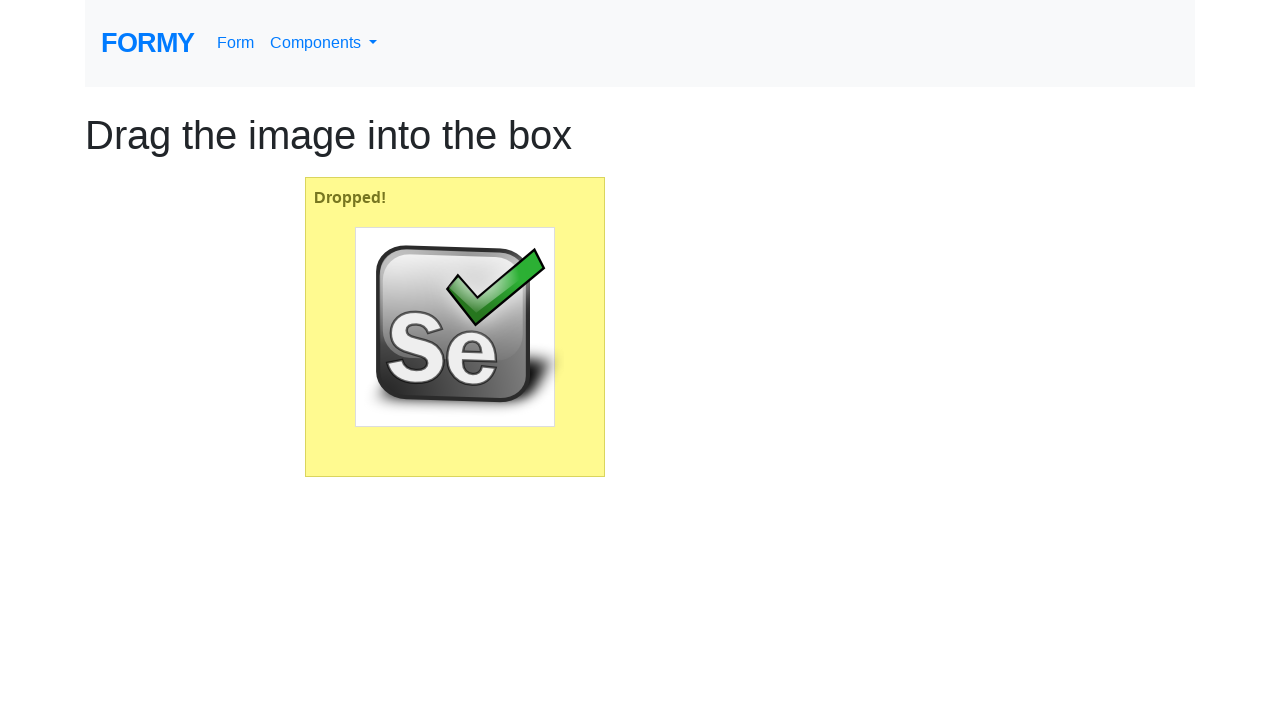

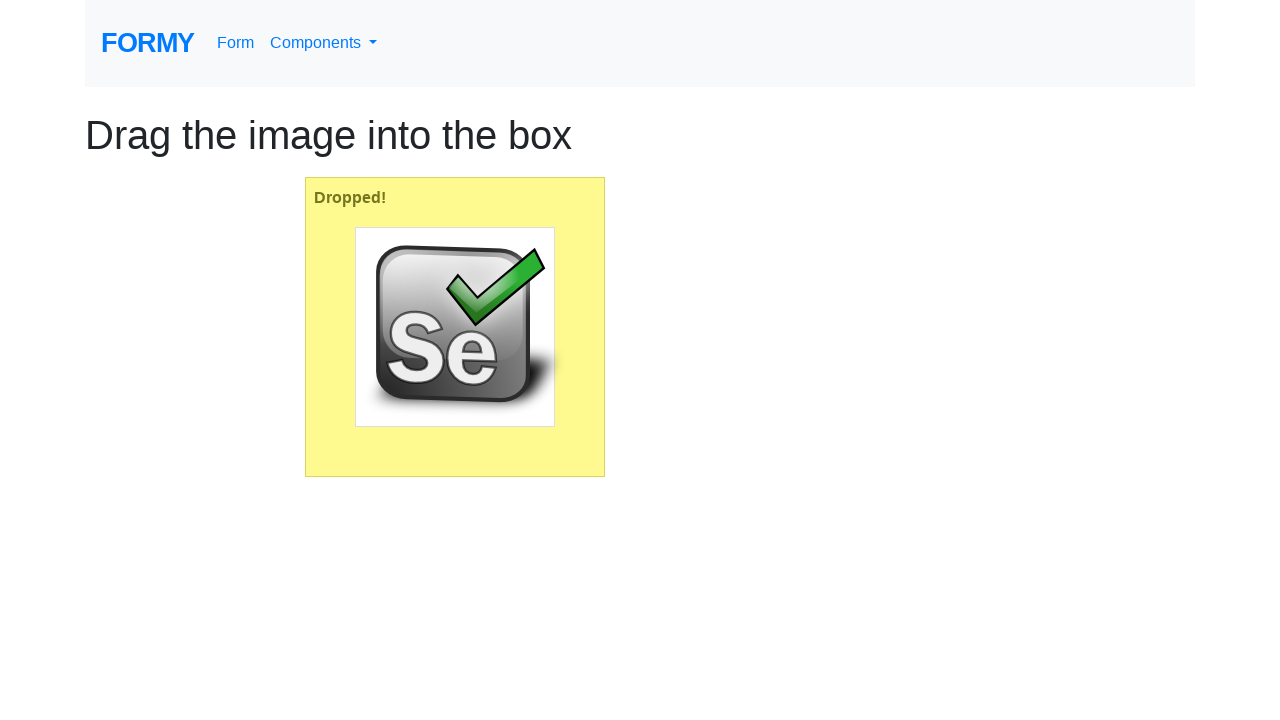